Tests dynamic loading functionality by clicking a start button and verifying that "Hello World!" text appears after loading completes.

Starting URL: https://automationfc.github.io/dynamic-loading/

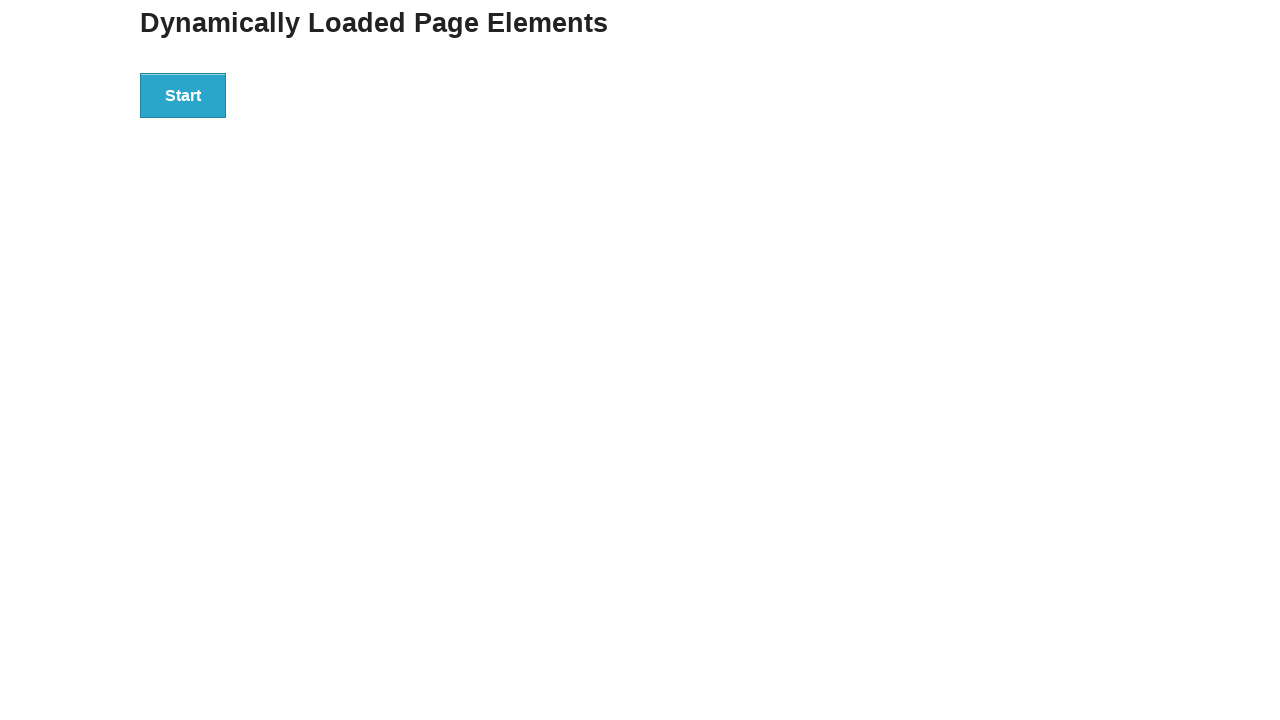

Navigated to dynamic loading test page
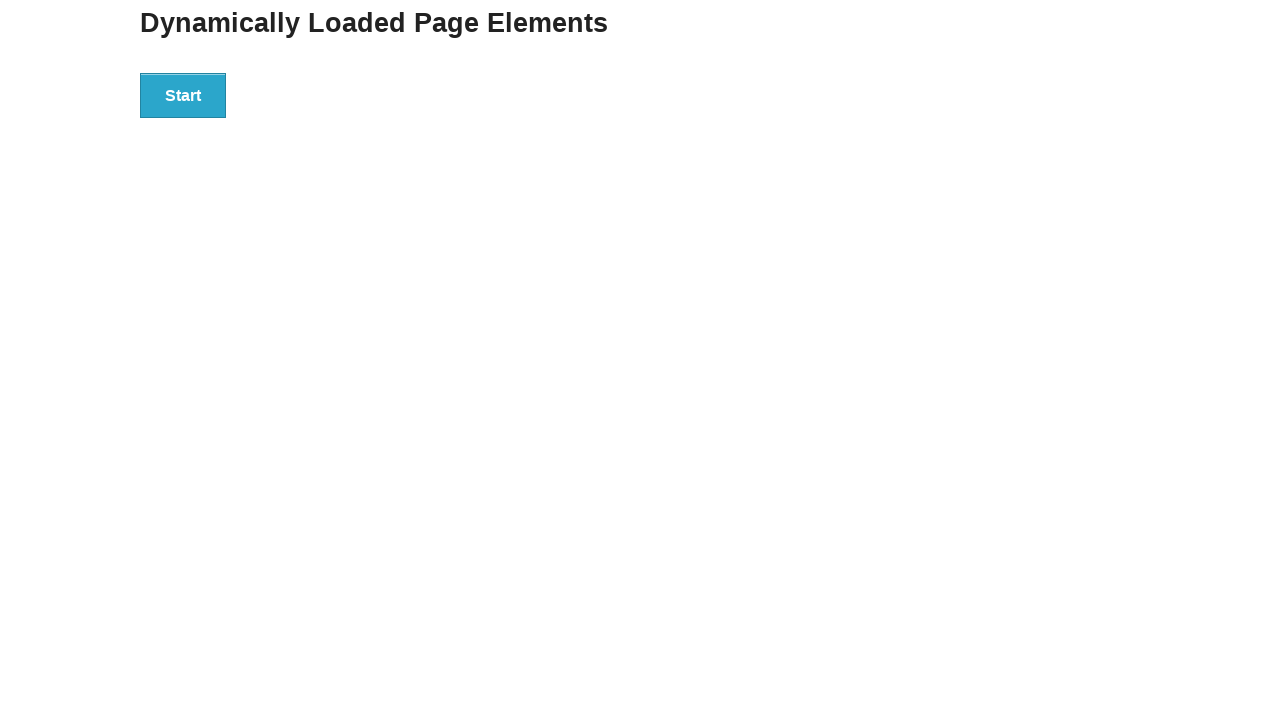

Clicked the start button at (183, 95) on div#start > button
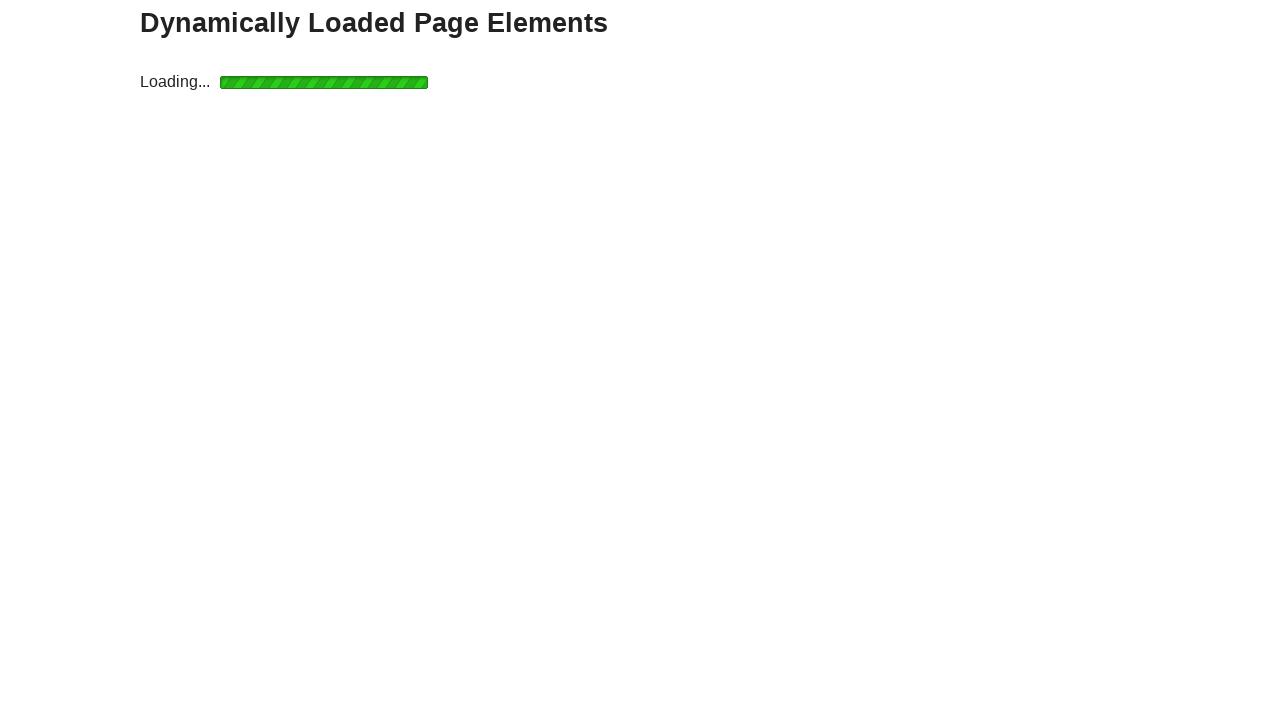

Hello World text loaded after dynamic loading completed
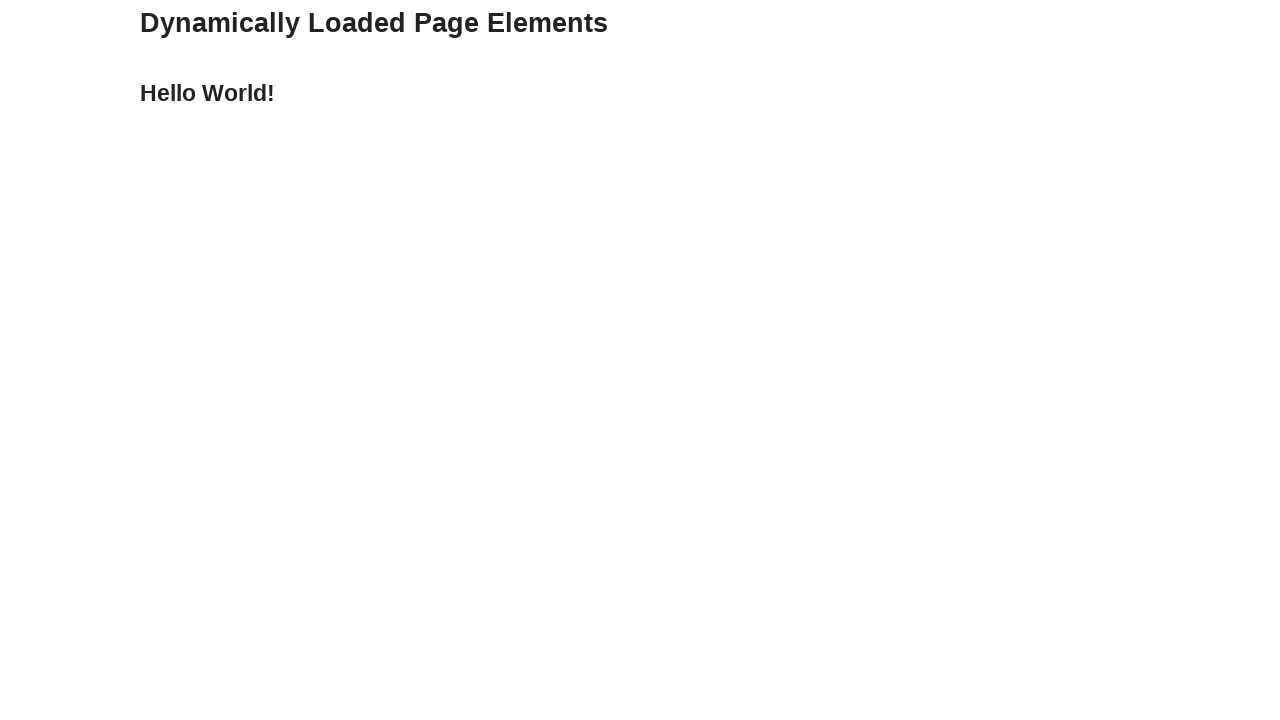

Verified 'Hello World!' text is displayed correctly
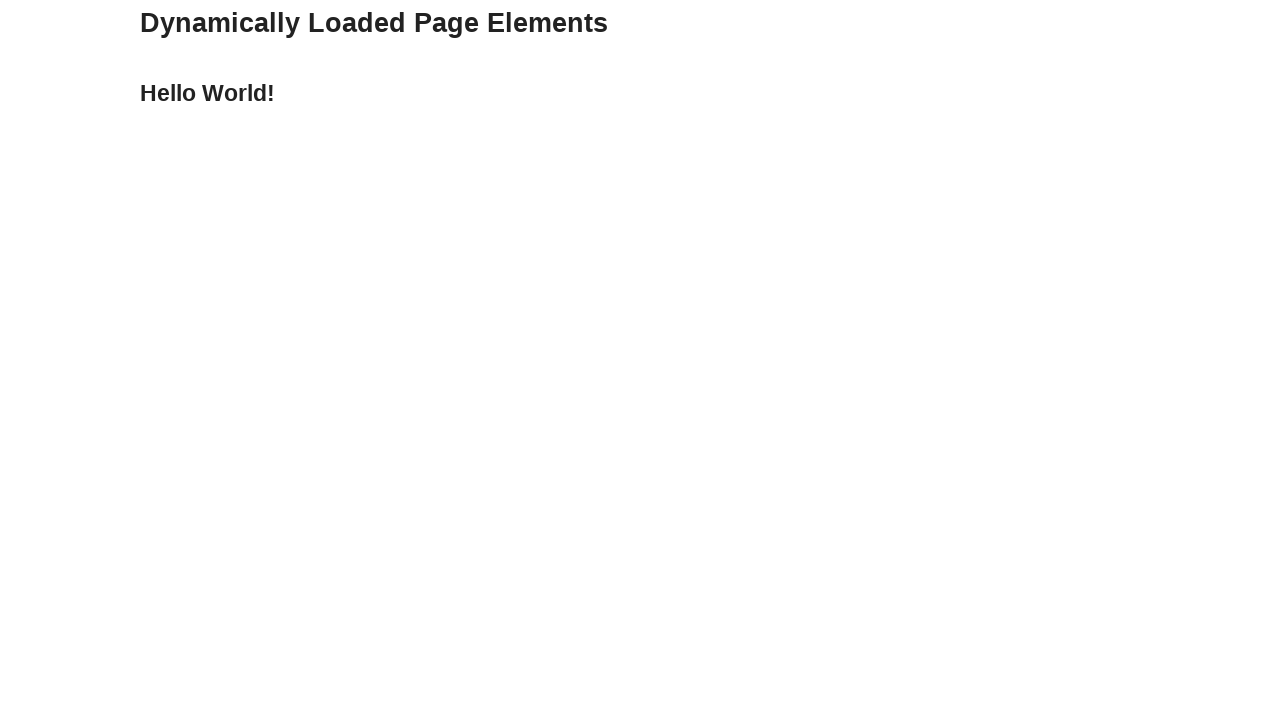

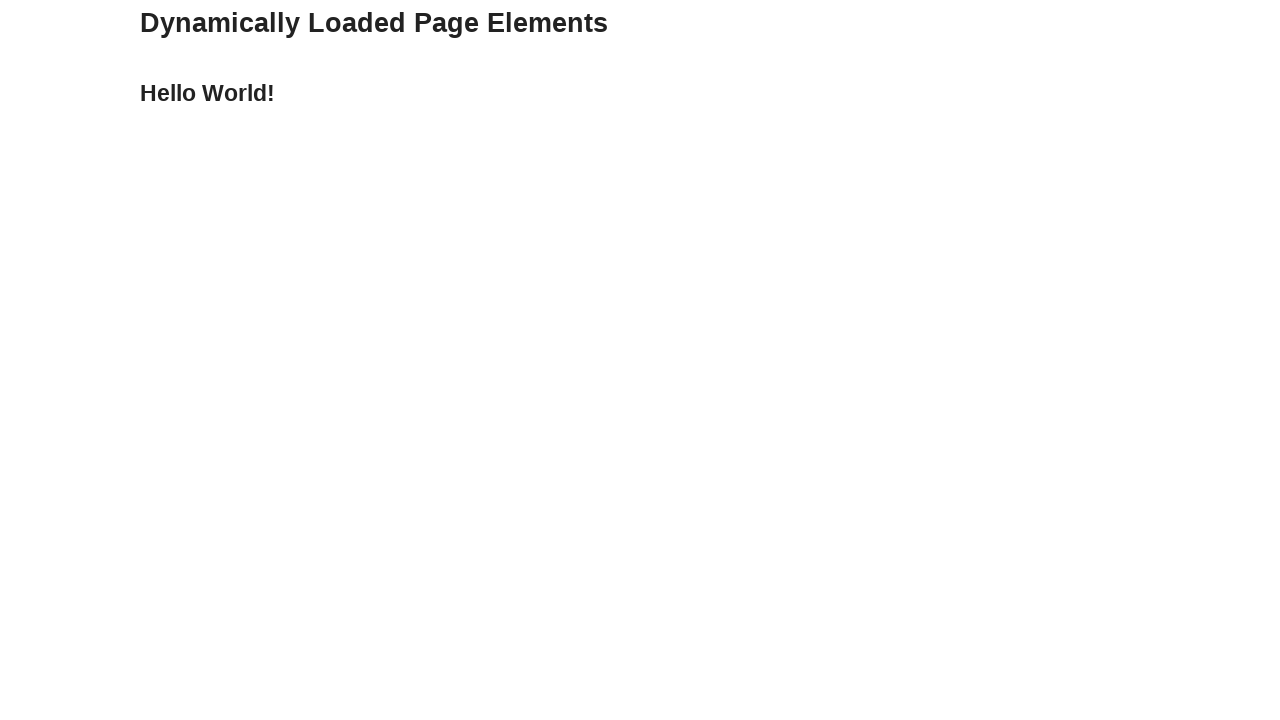